Tests a timer functionality by clicking a button to start a timer and waiting for a message to appear

Starting URL: http://seleniumpractise.blogspot.com/2016/08/how-to-use-explicit-wait-in-selenium.html

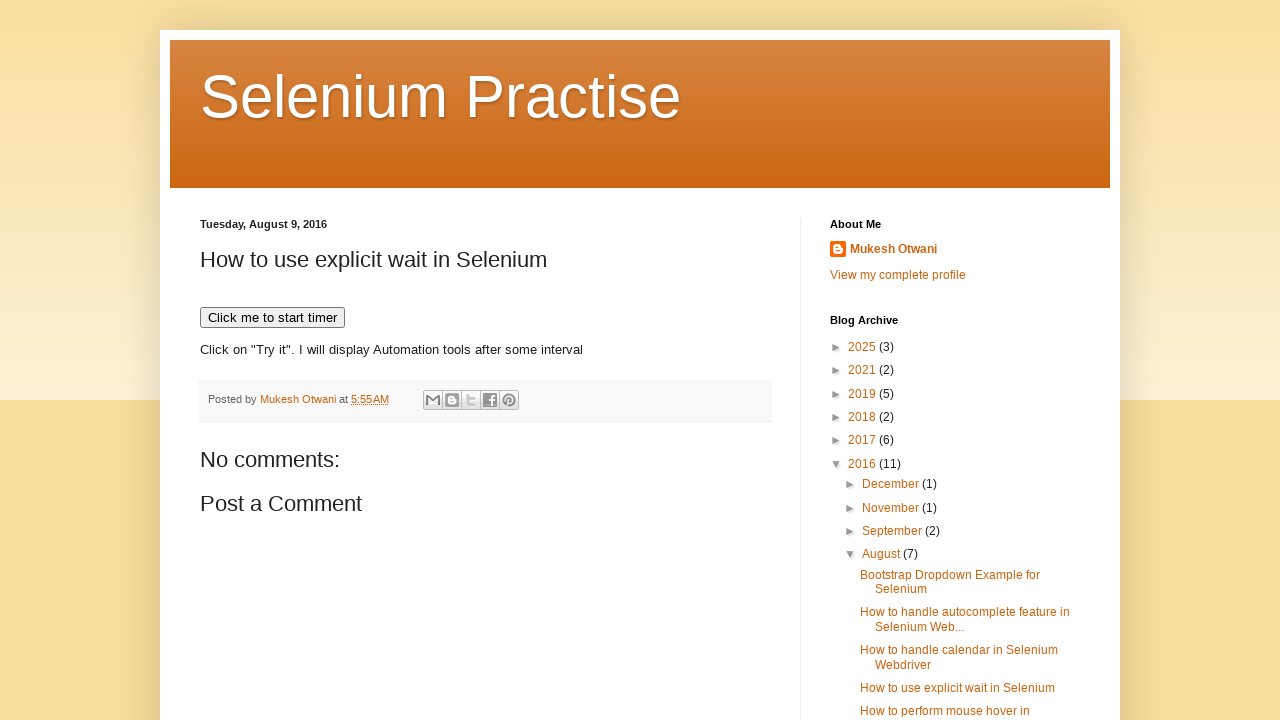

Navigated to explicit wait practice page
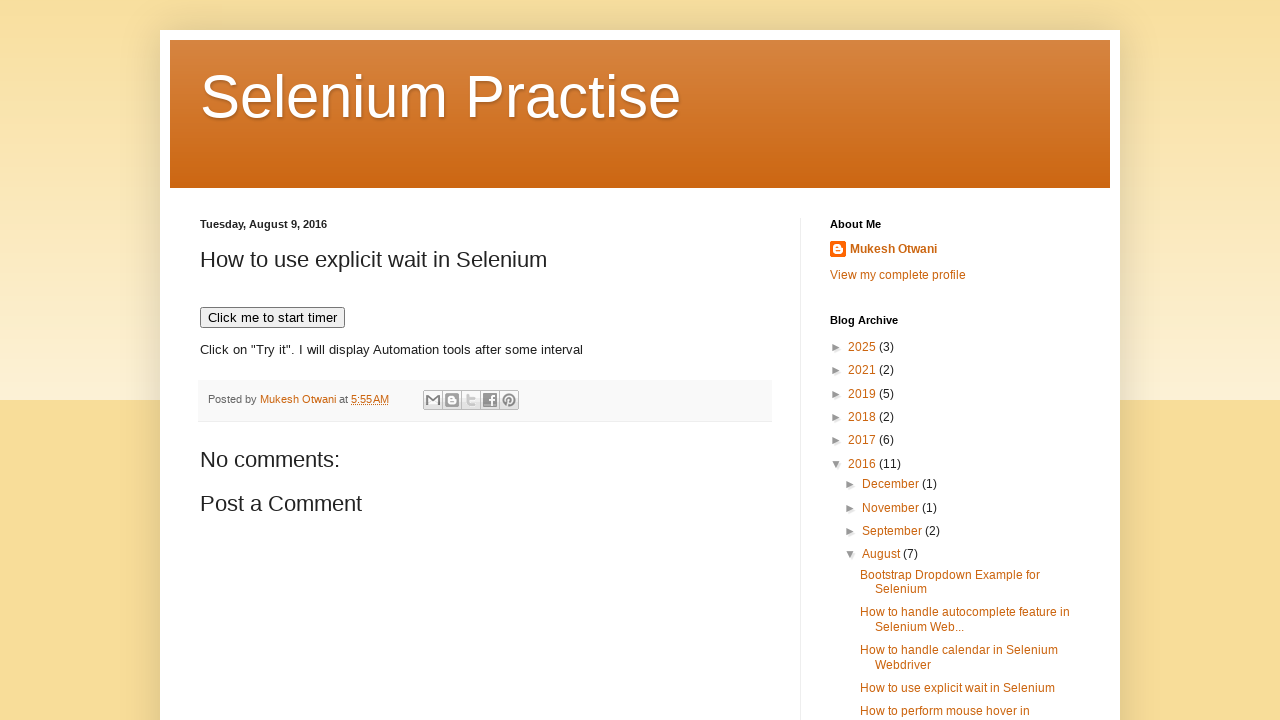

Clicked button to start timer at (272, 318) on xpath=//button[text()='Click me to start timer']
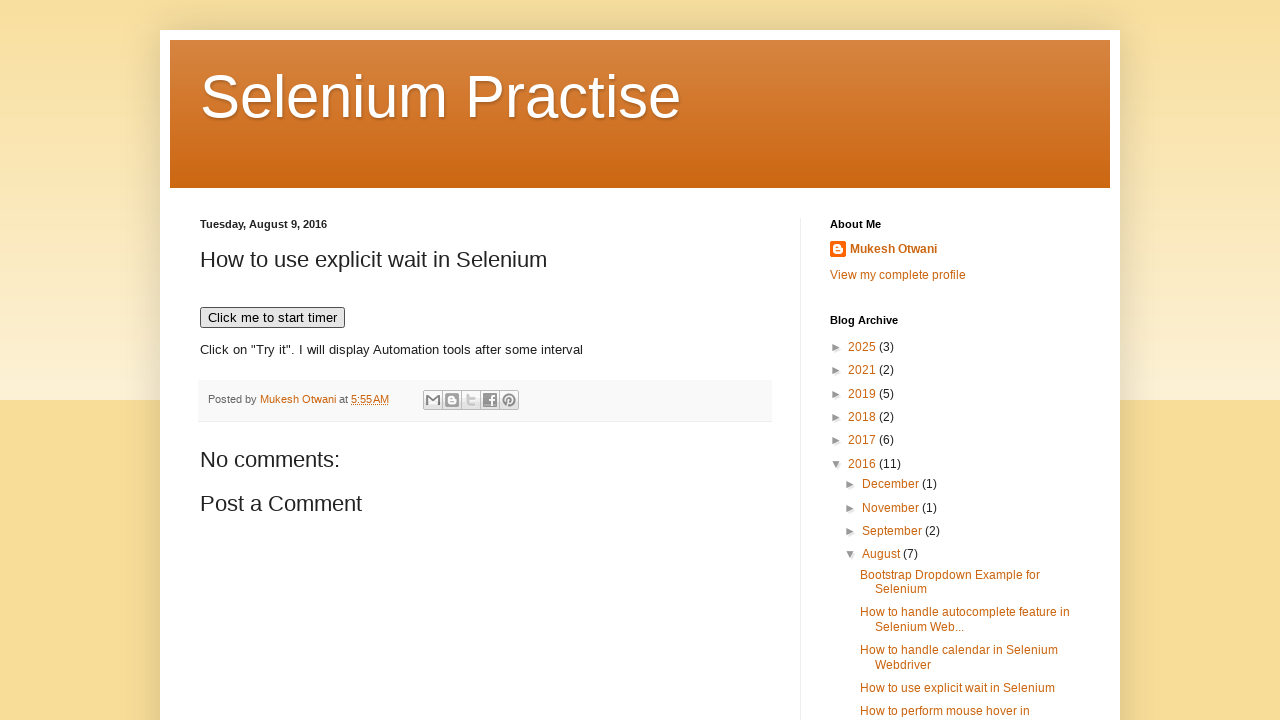

WebDriver message appeared after timer completed
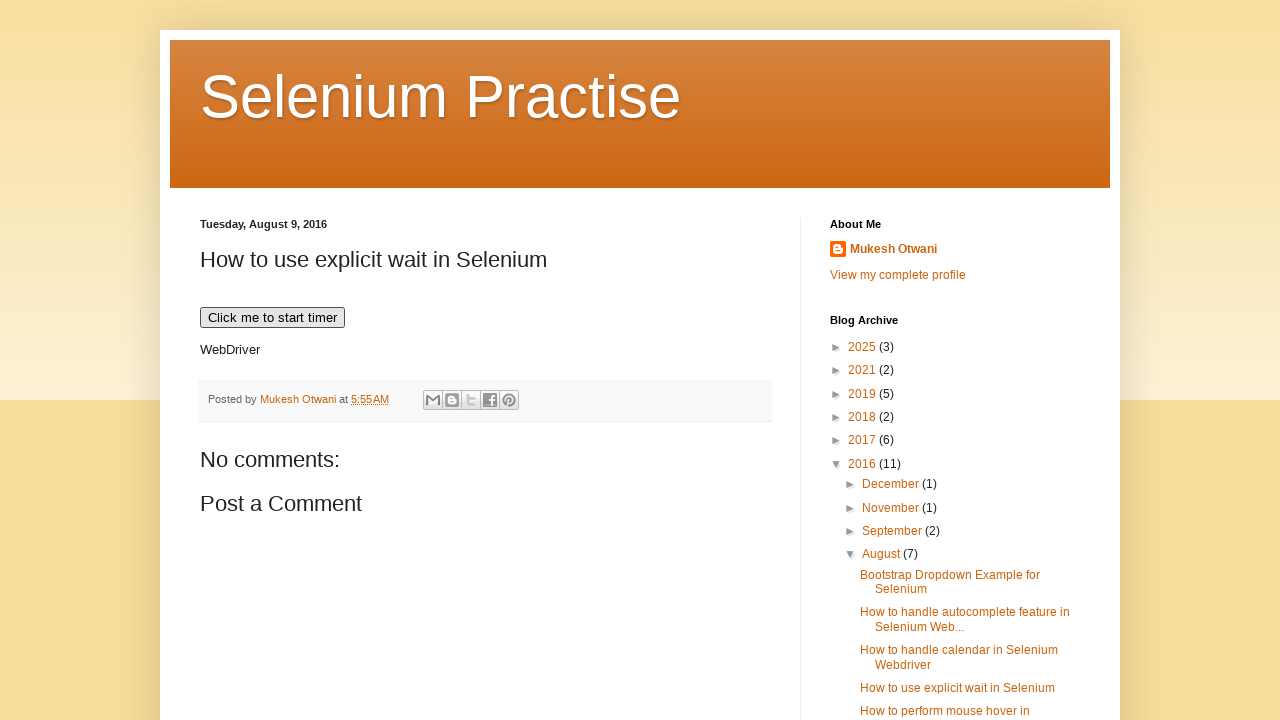

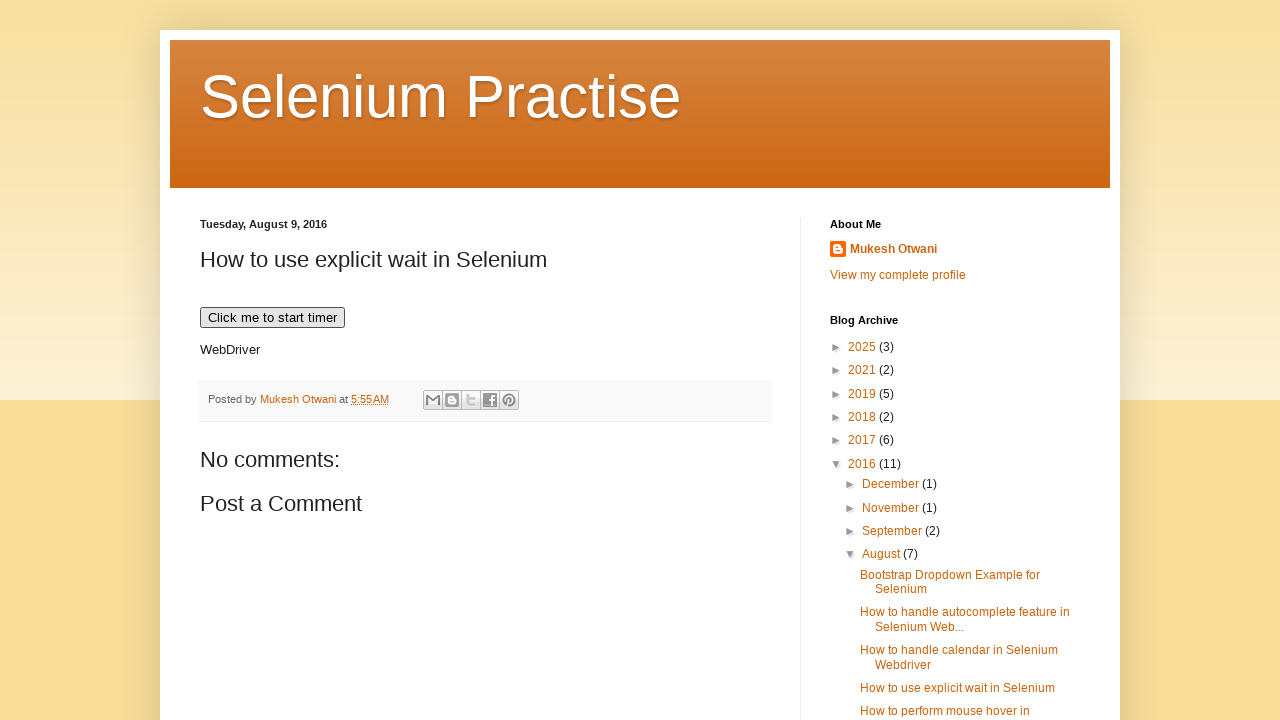